Tests various element locator strategies (by id, name, class, and tag) on a locators demo page to verify elements can be found correctly.

Starting URL: https://kristinek.github.io/site/examples/locators

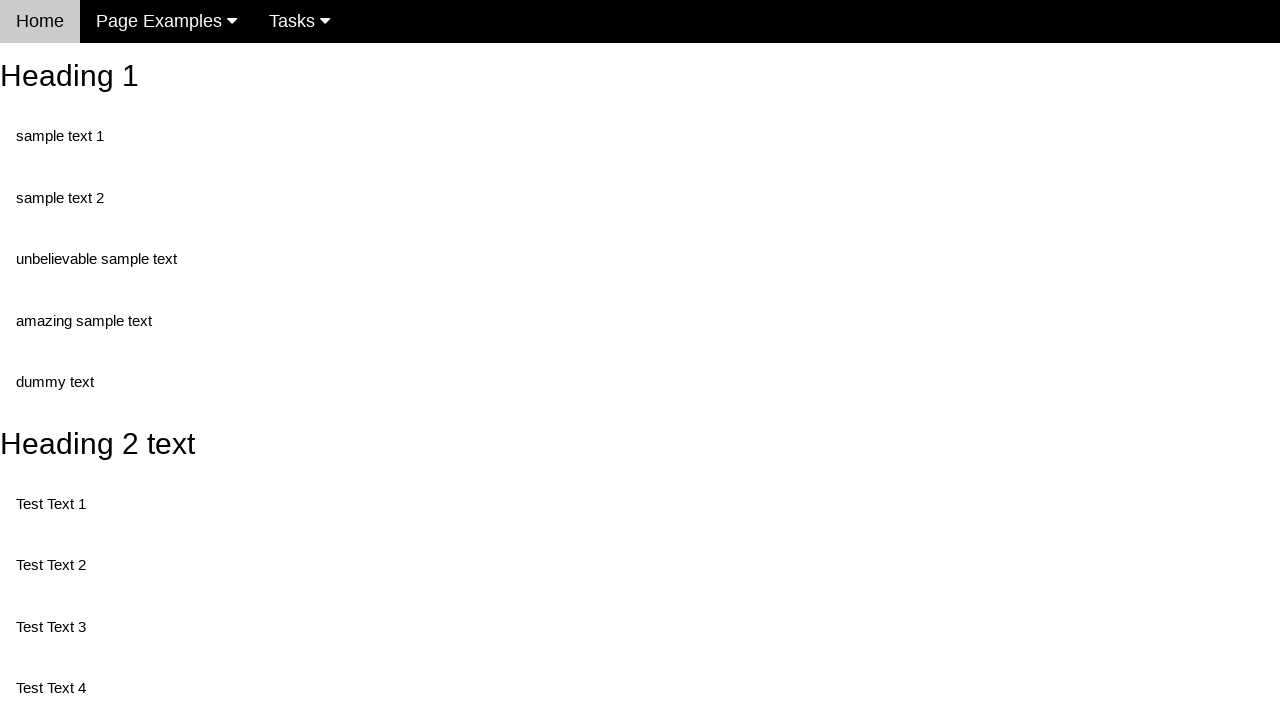

Navigated to locators demo page
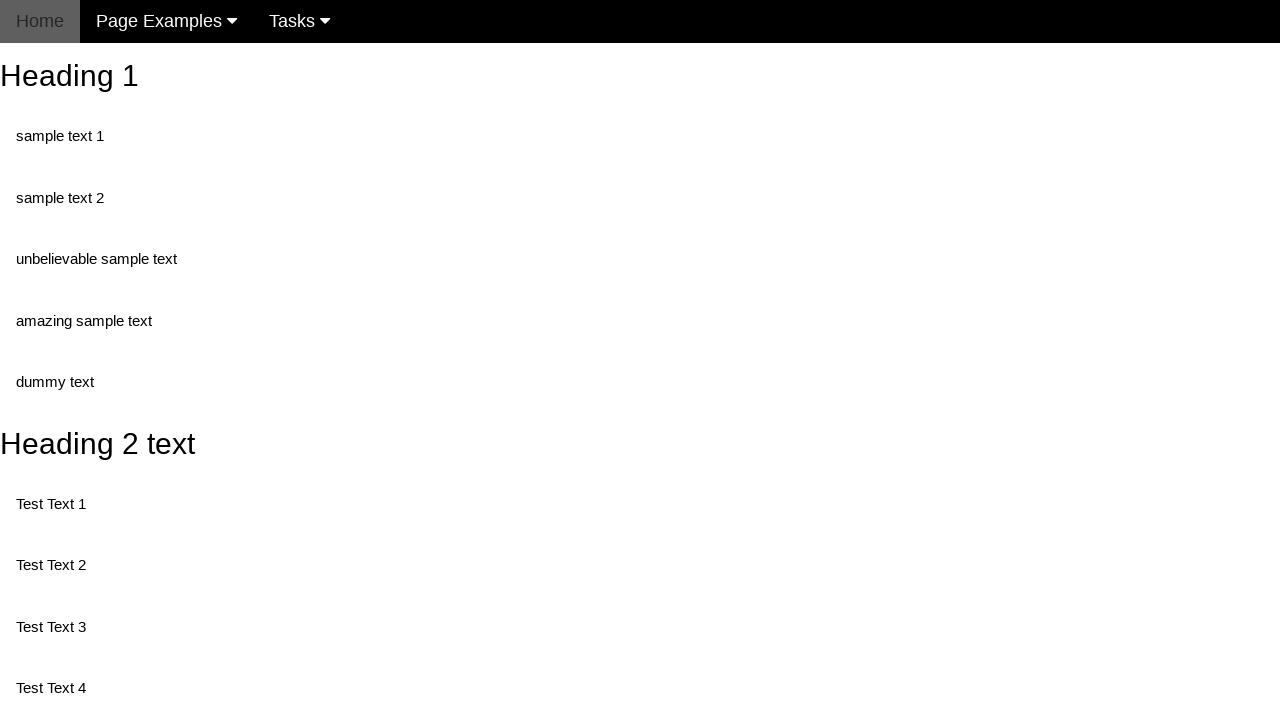

Set viewport size to 1920x1080
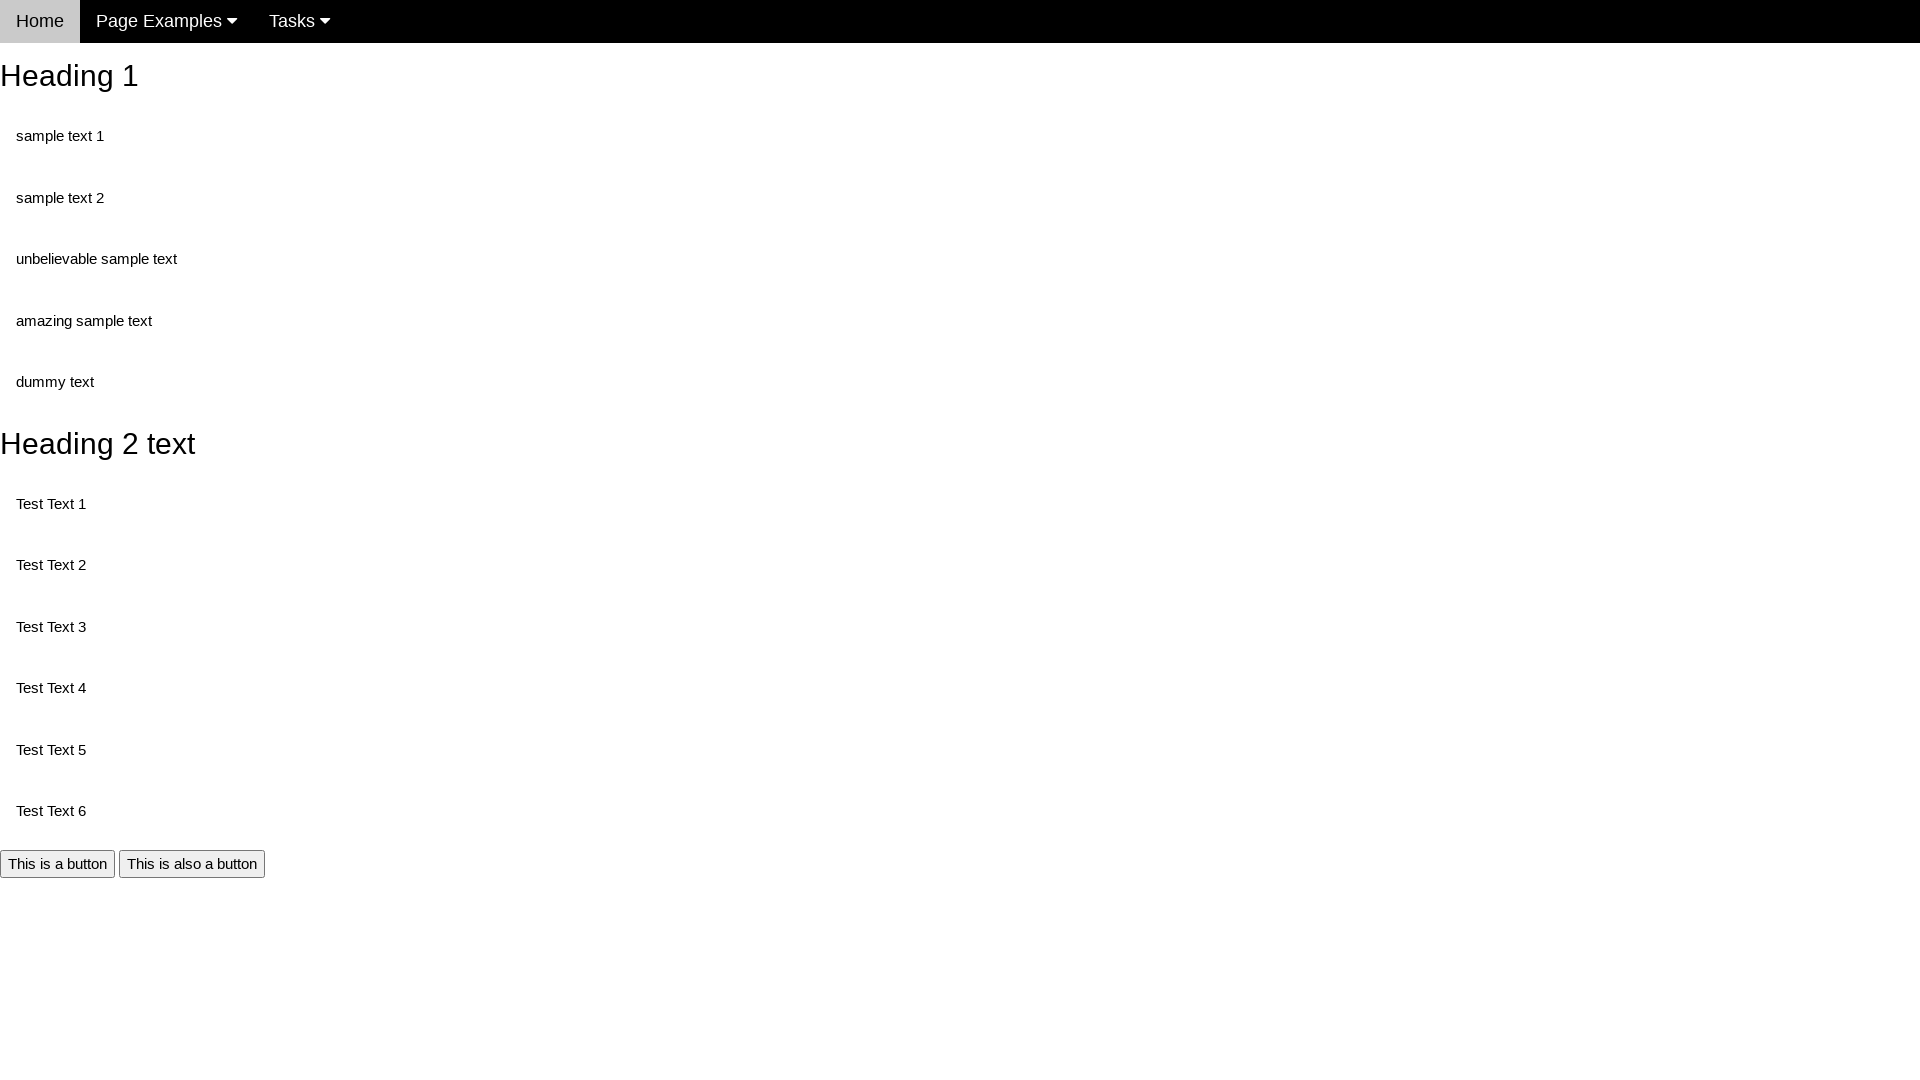

Located and verified element by id '#nonStandartText' is visible
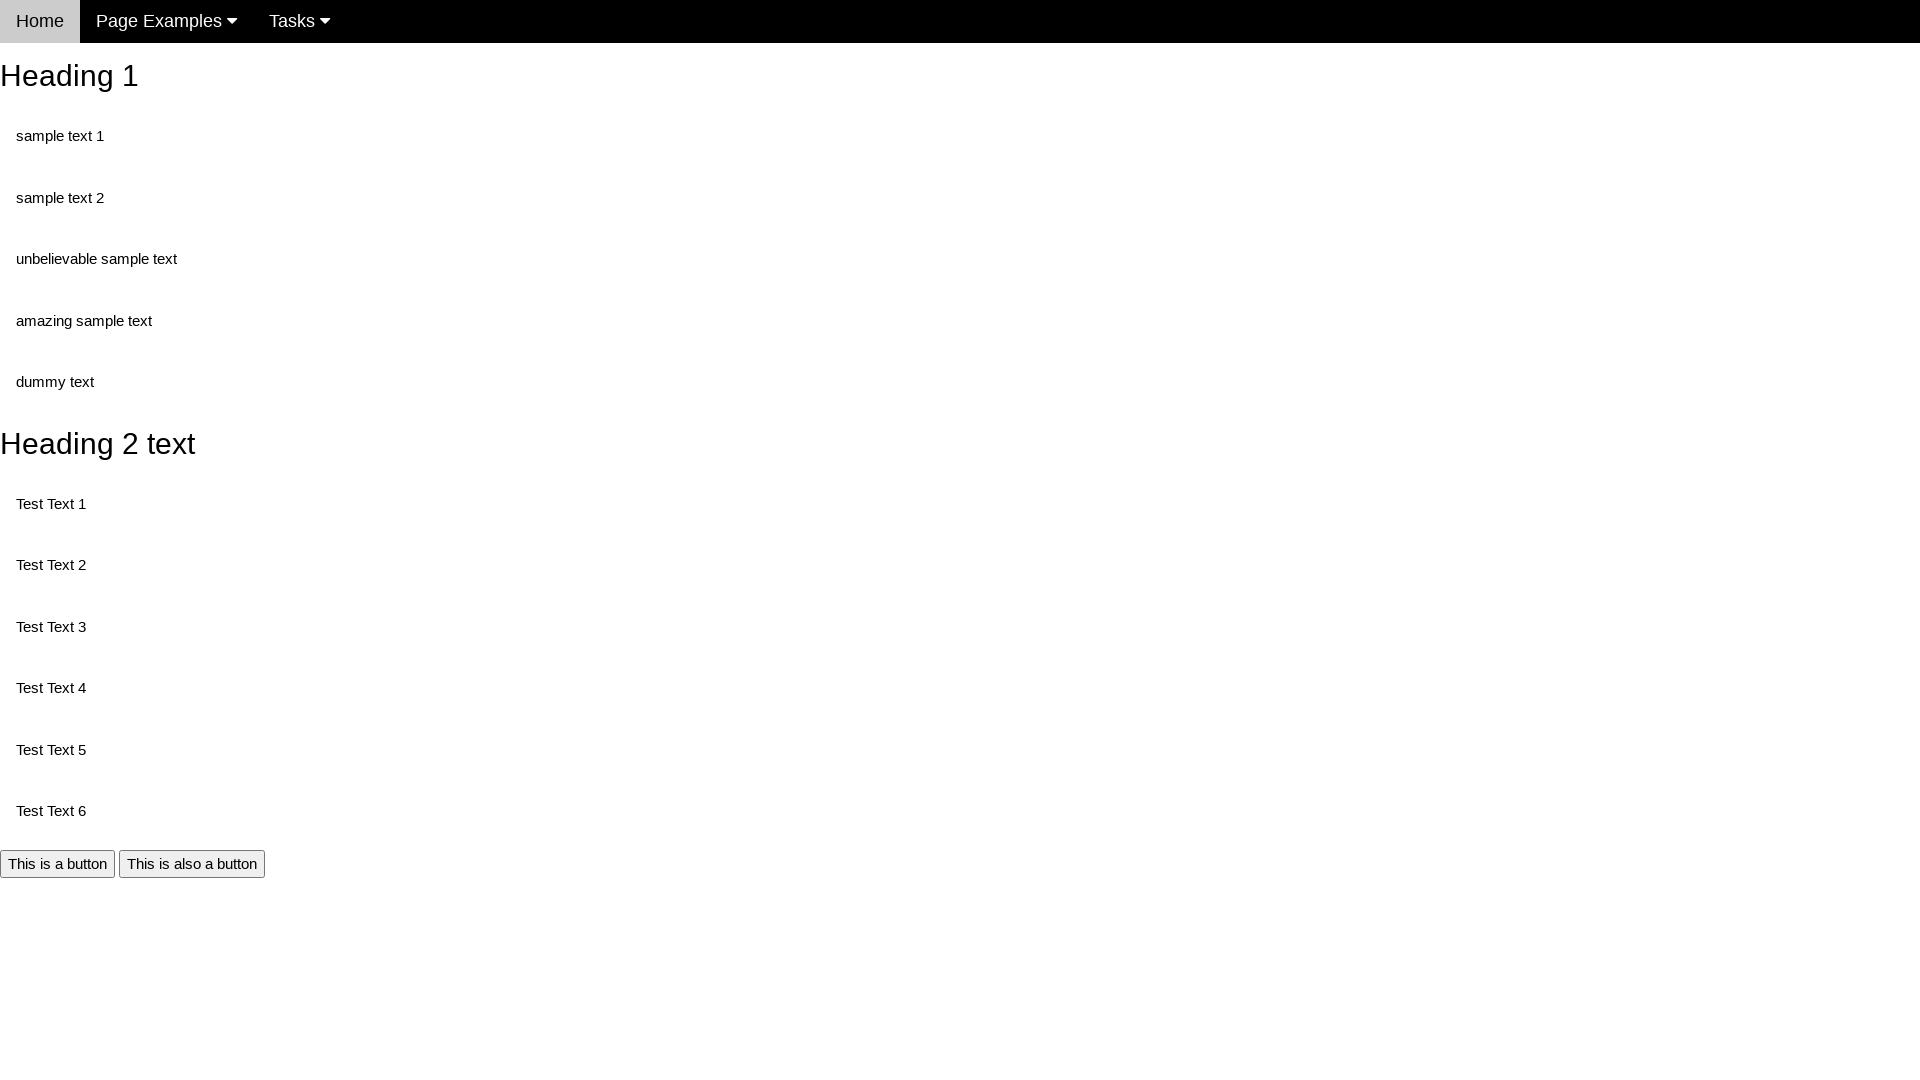

Located and verified element by name 'randomButton1' is visible
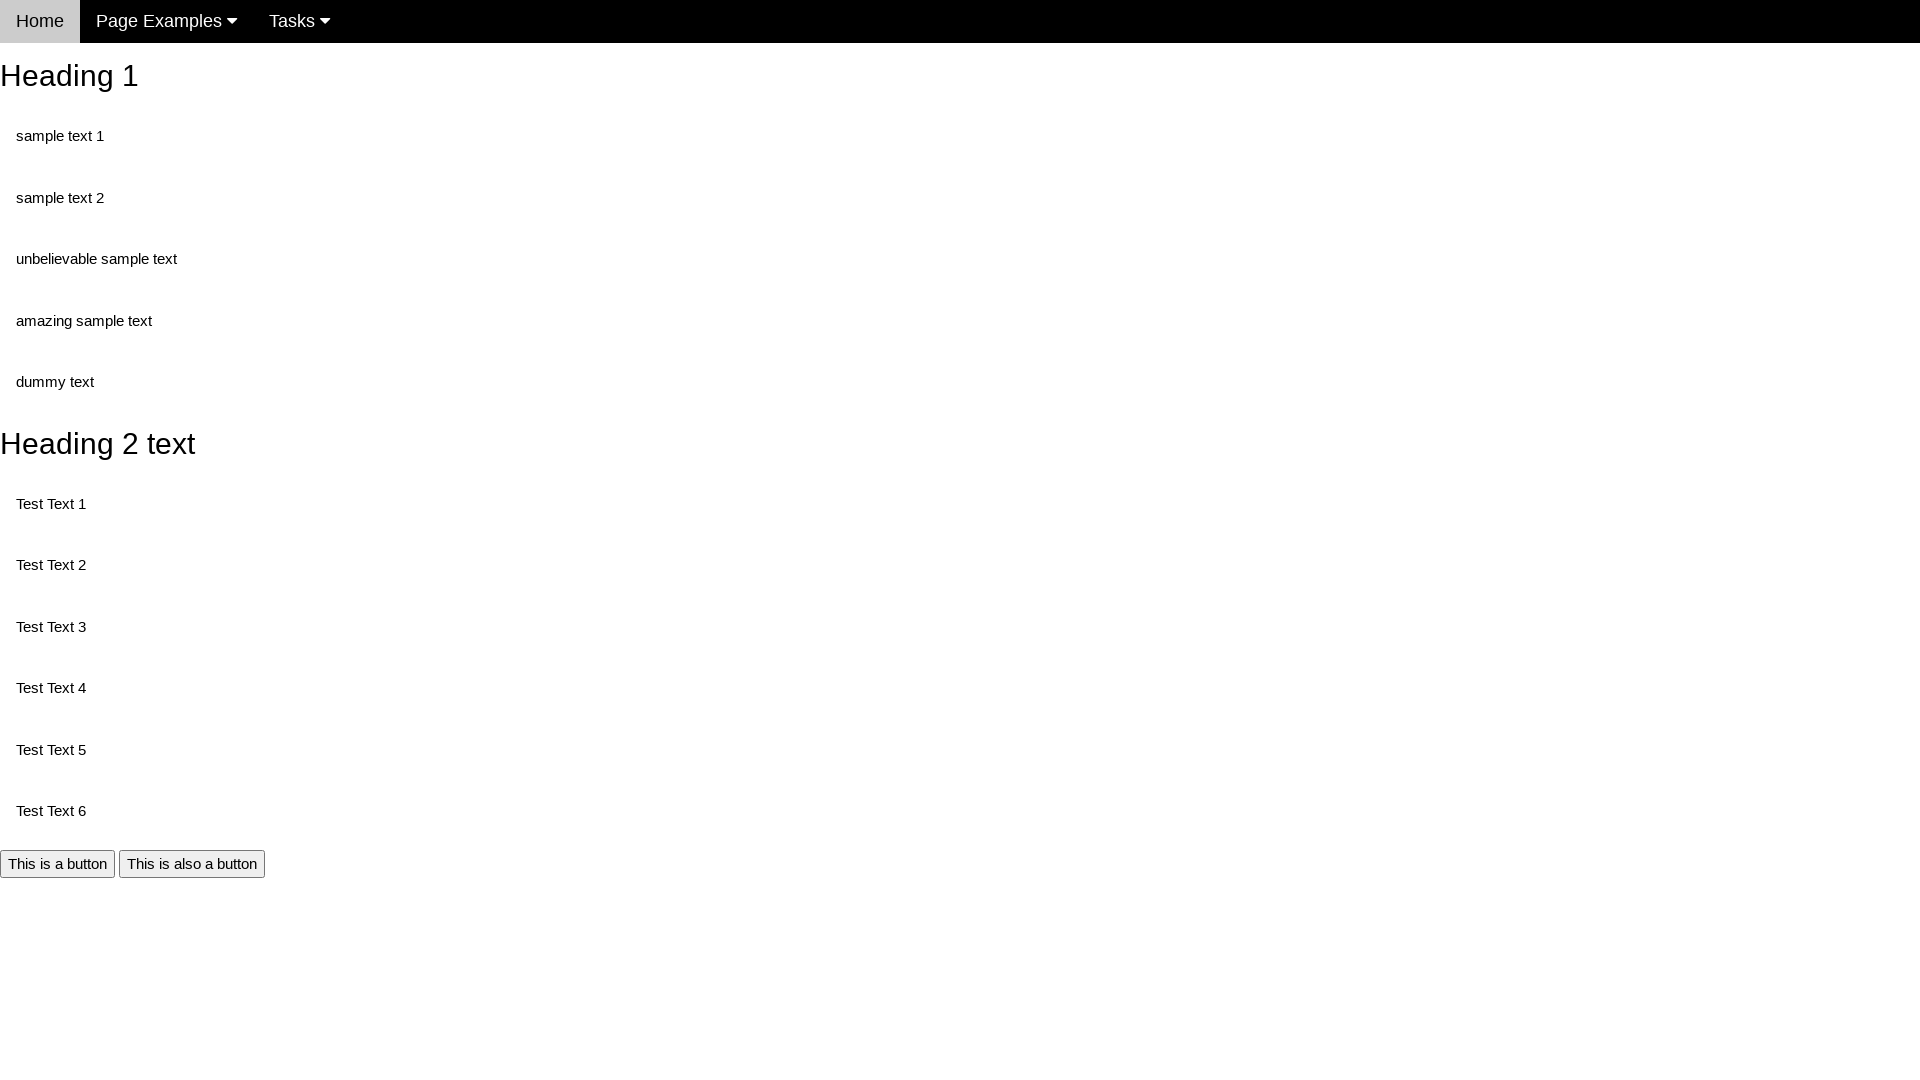

Located and verified element by class '.unbelievable' is visible
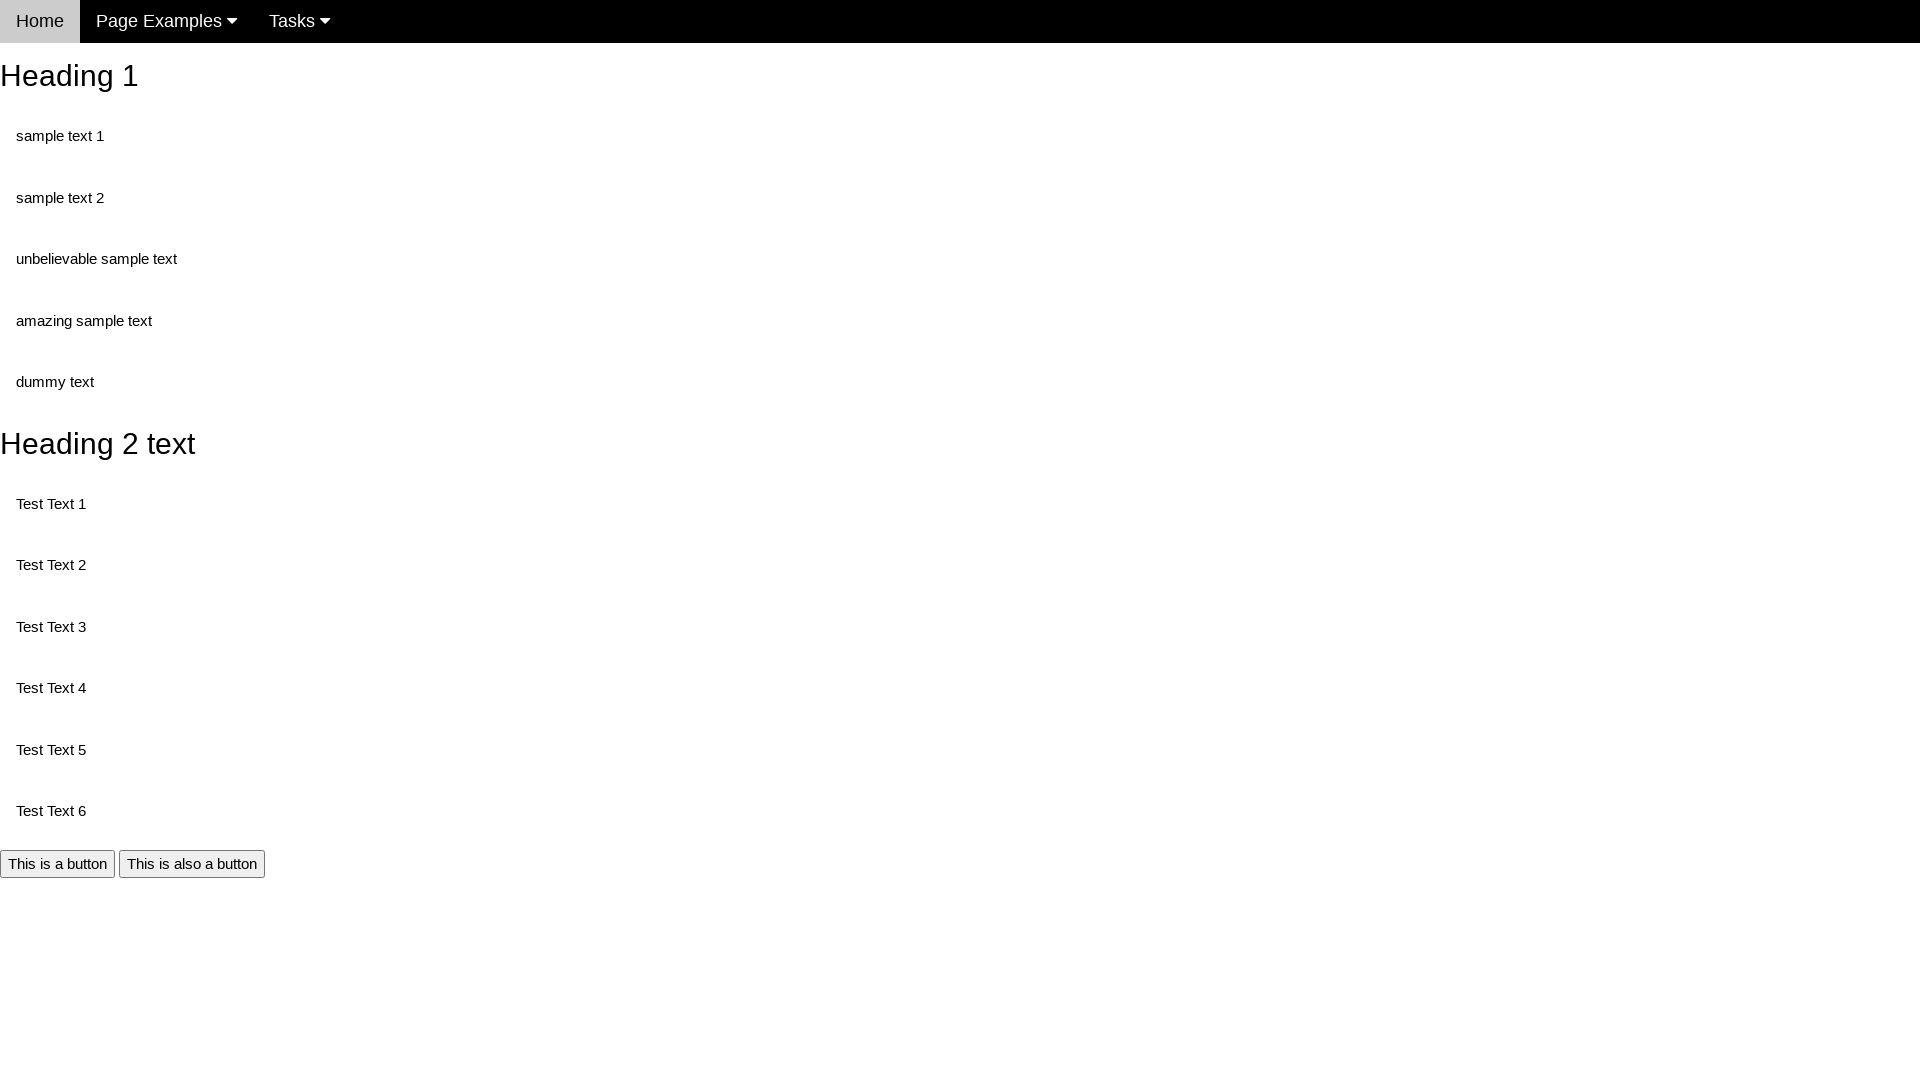

Located all paragraph elements and verified first paragraph is visible
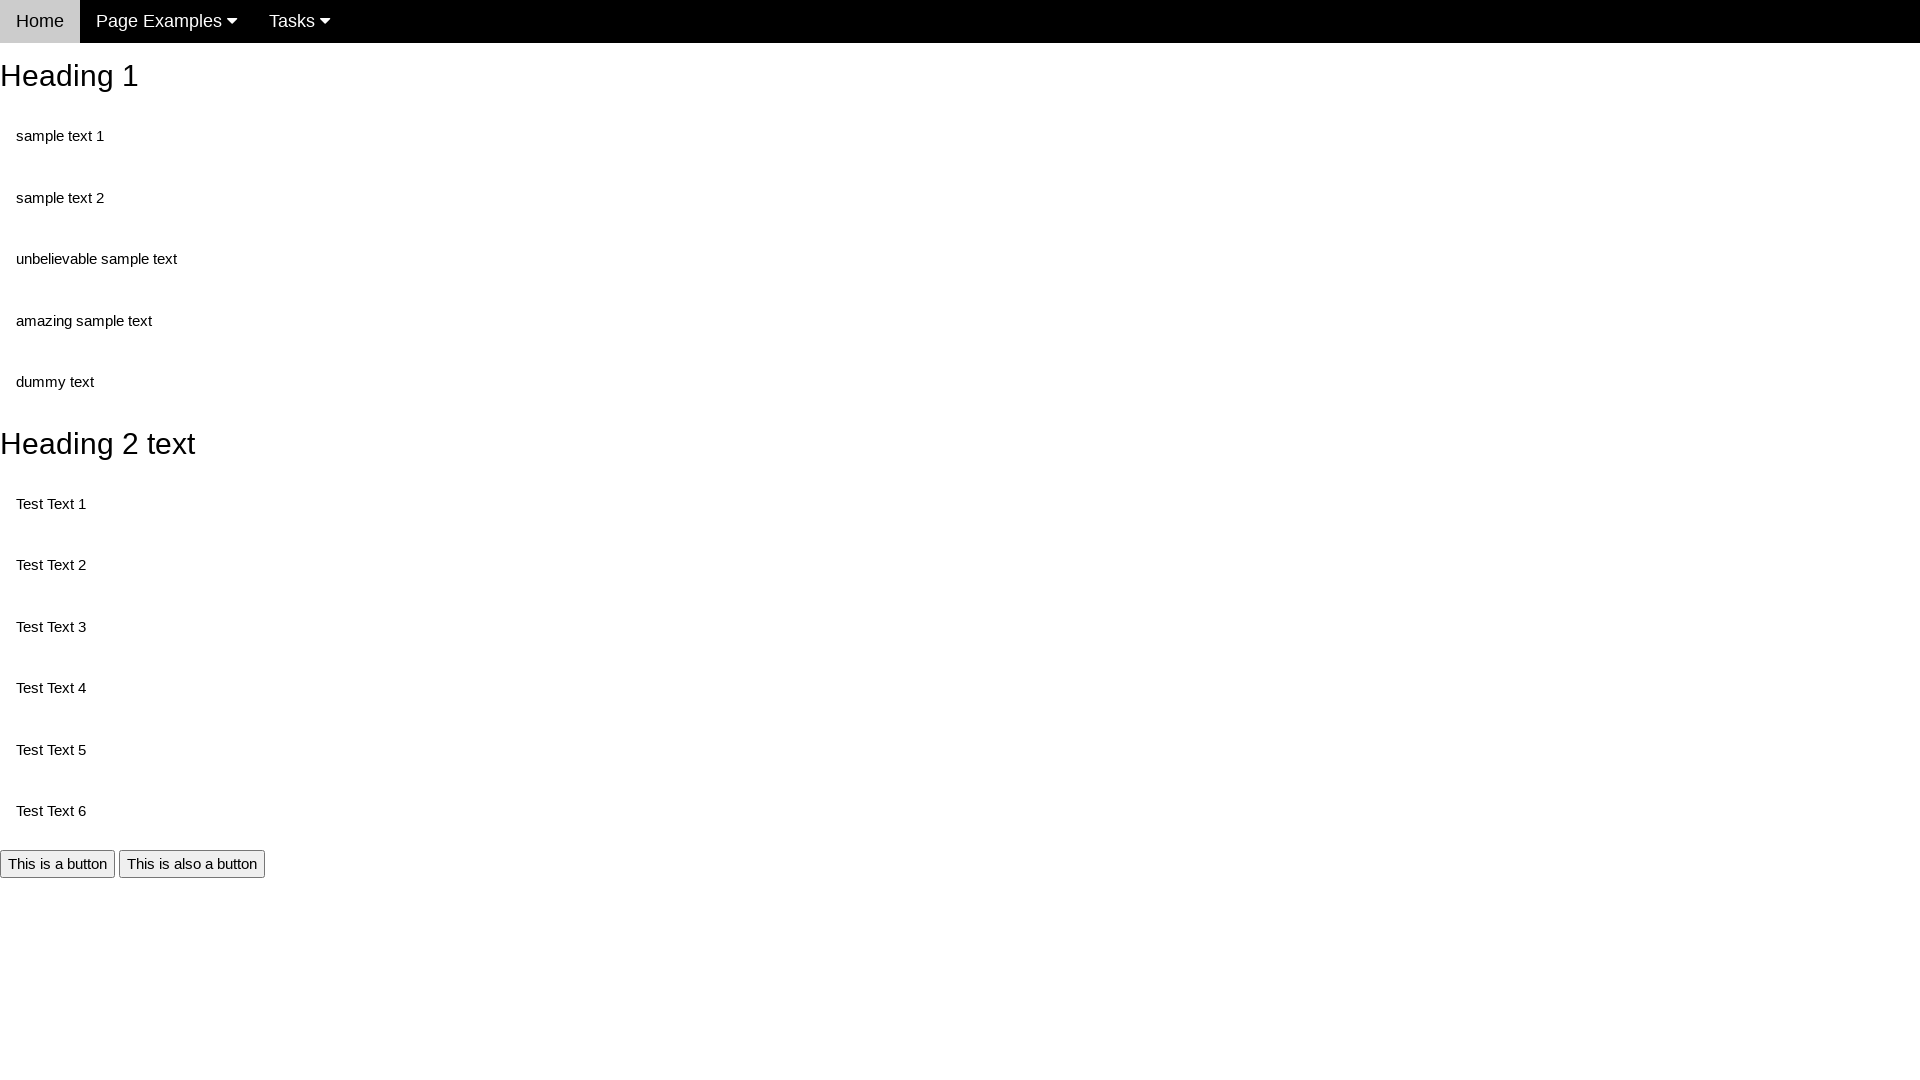

Verified first paragraph (nth(0)) is visible
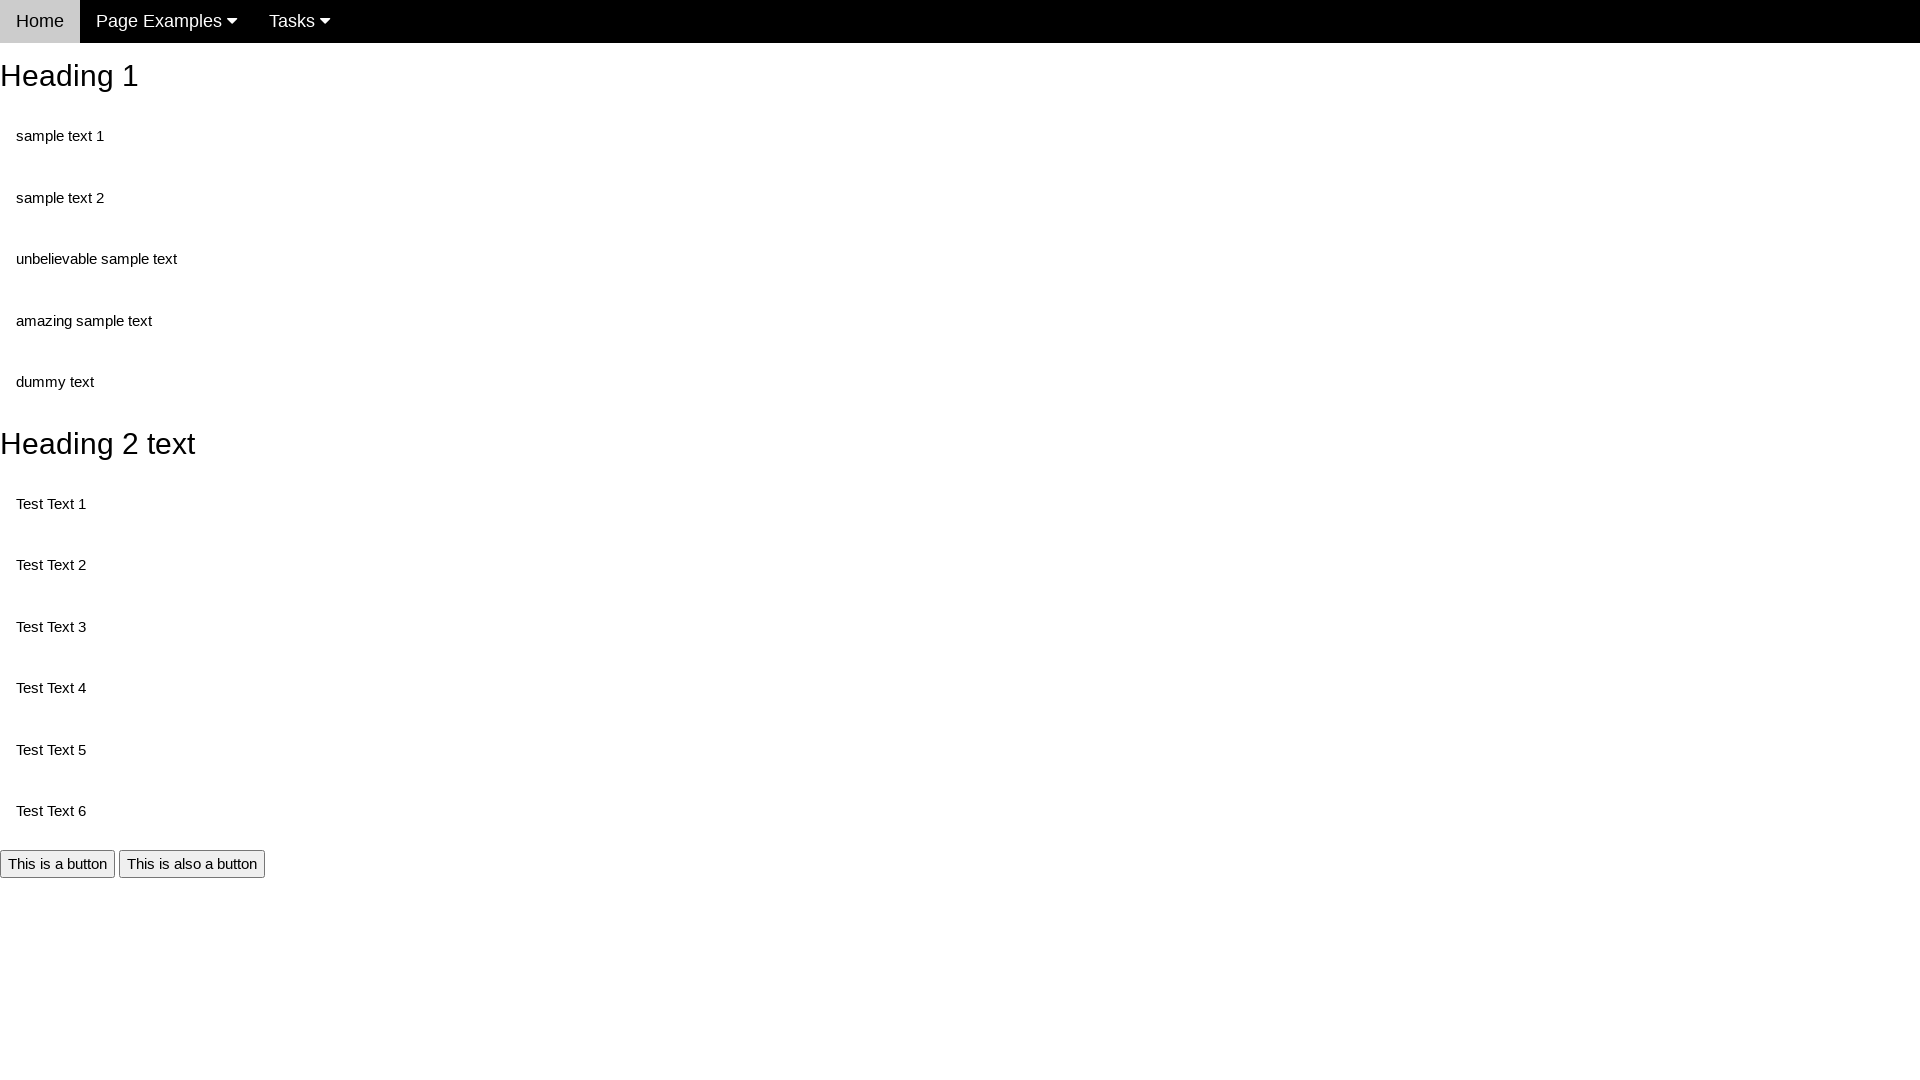

Verified eleventh paragraph (nth(10)) is visible
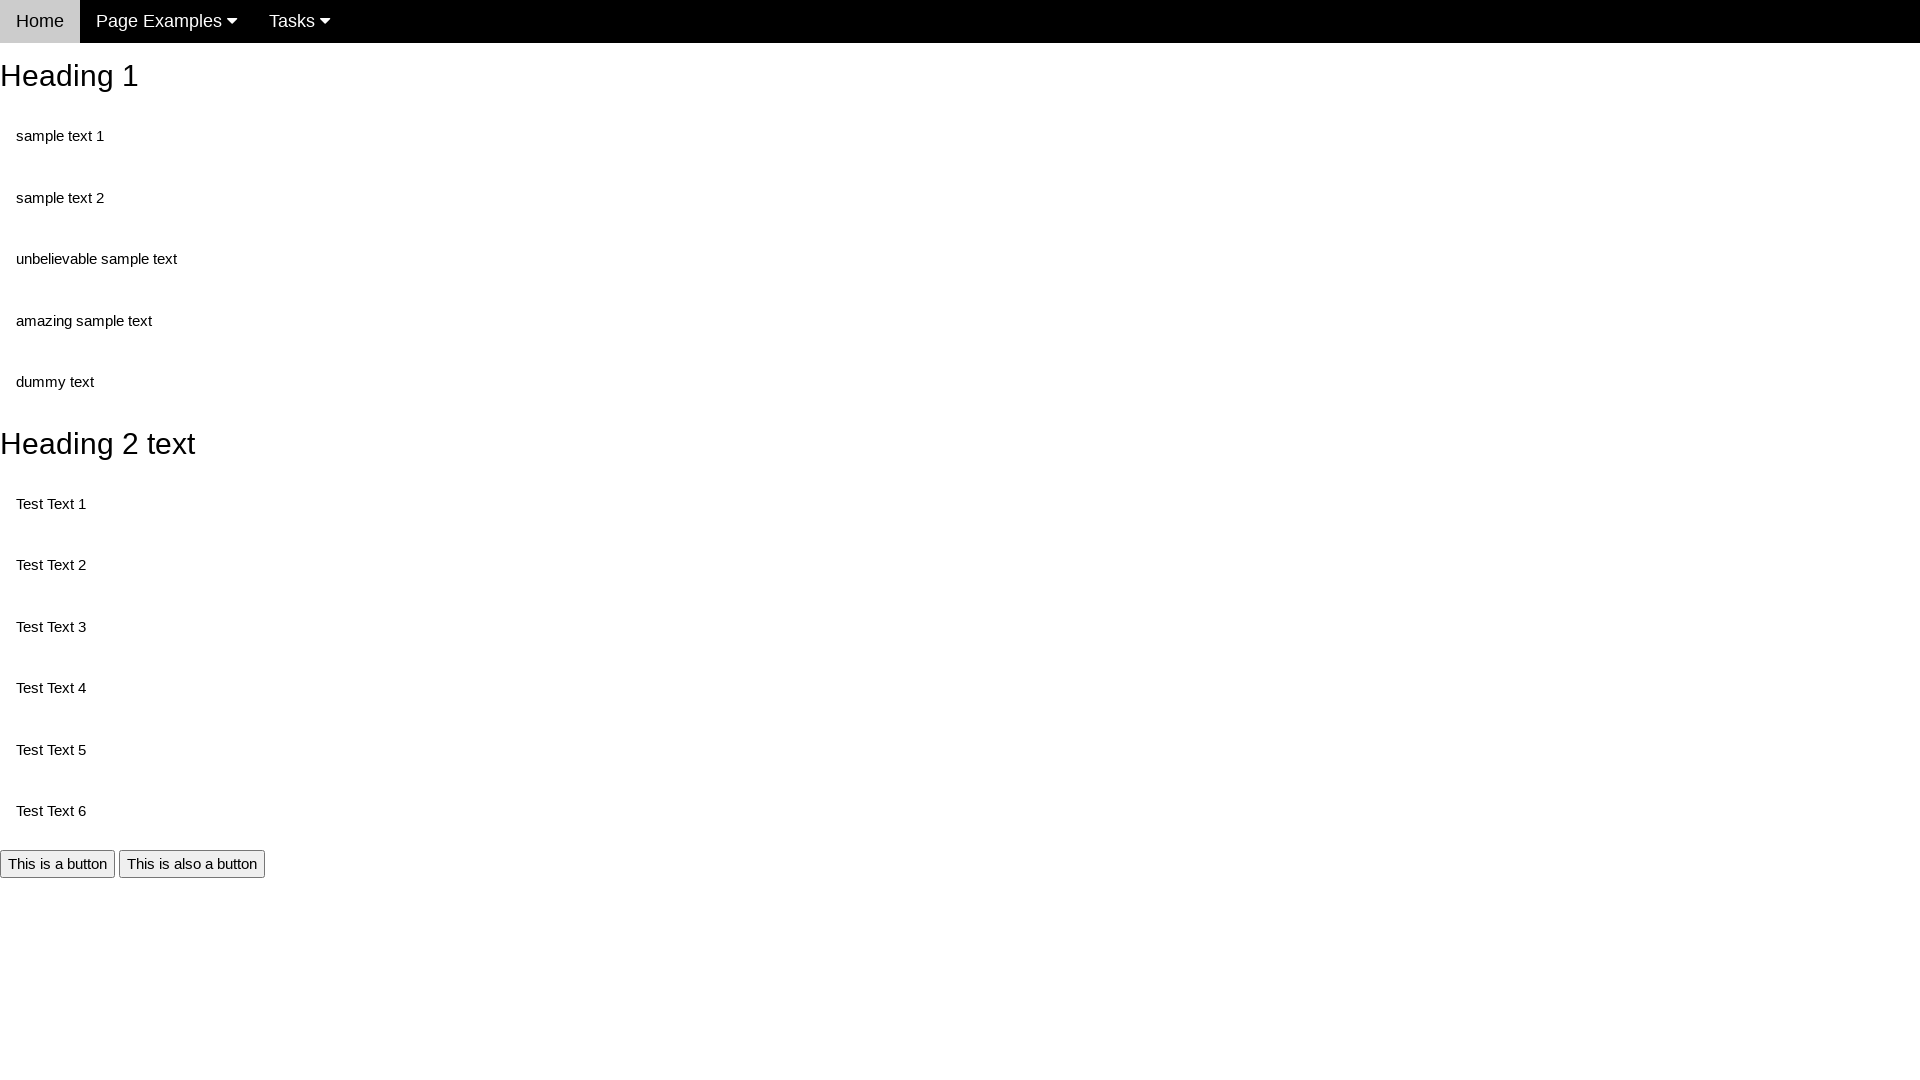

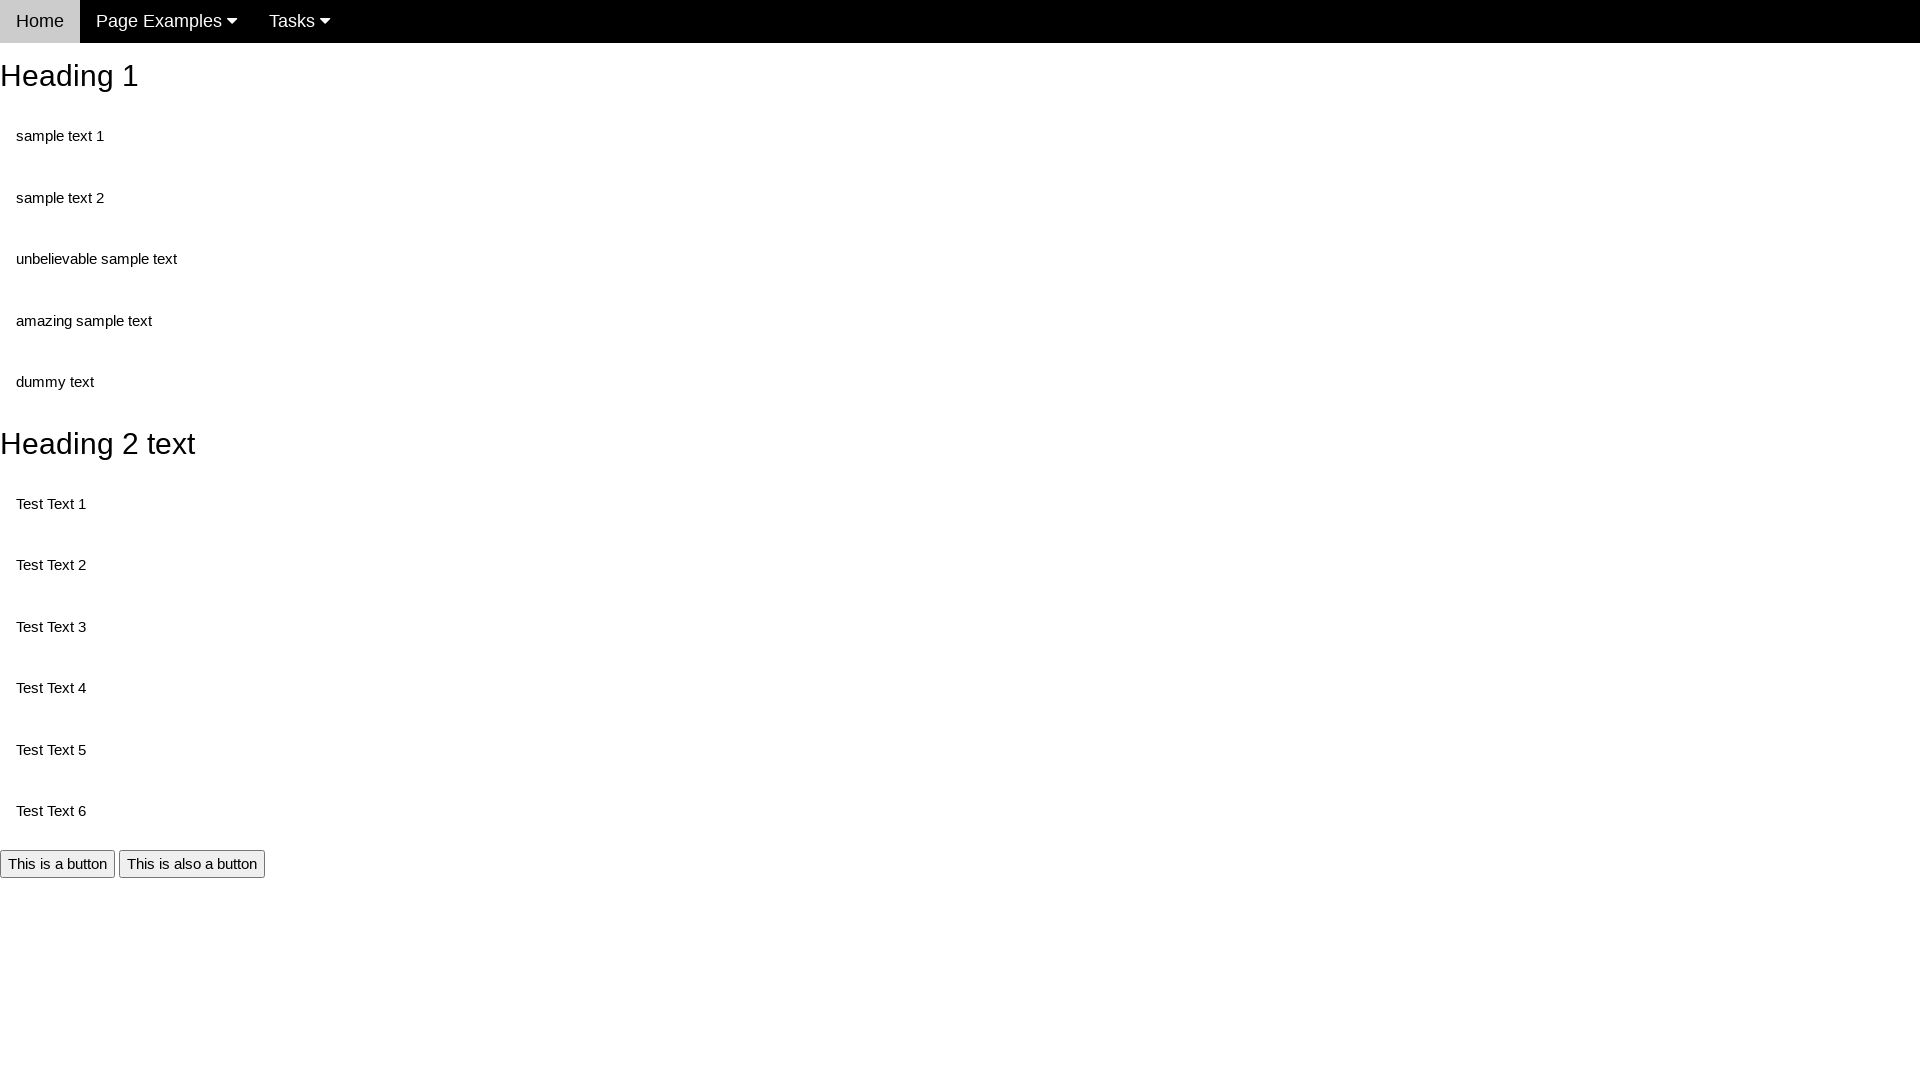